Tests date selection via calendar widget by clicking the calendar input, navigating to previous months, and selecting a date

Starting URL: https://kristinek.github.io/site/examples/actions

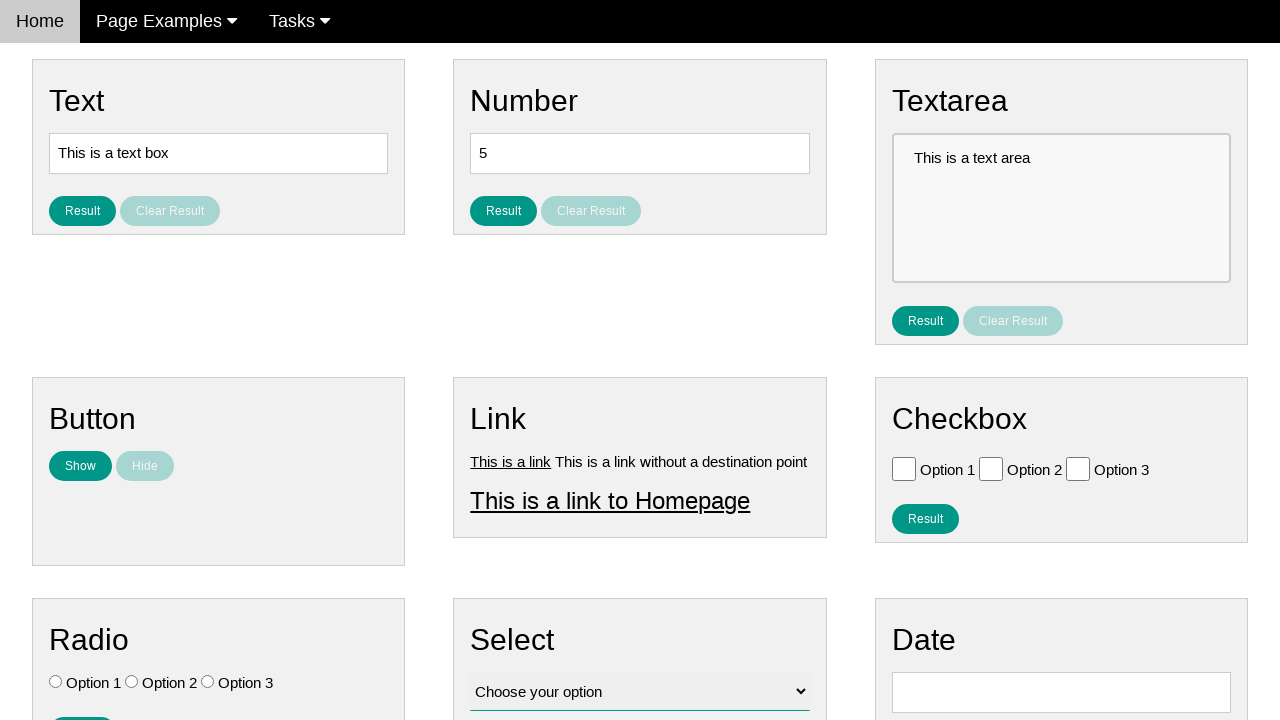

Clicked calendar input to open date picker at (1061, 692) on input#vfb-8
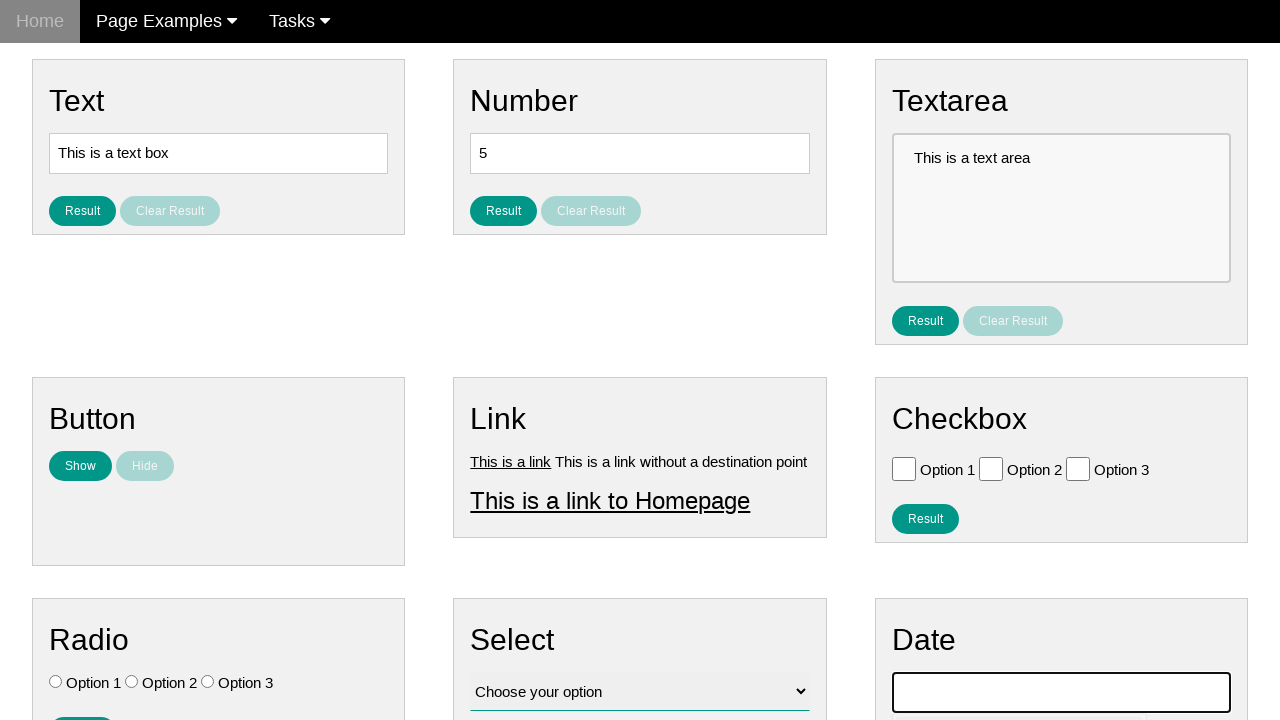

Clicked previous button to navigate to earlier month (iteration 1/10) at (912, 408) on xpath=//span[text()='Prev']
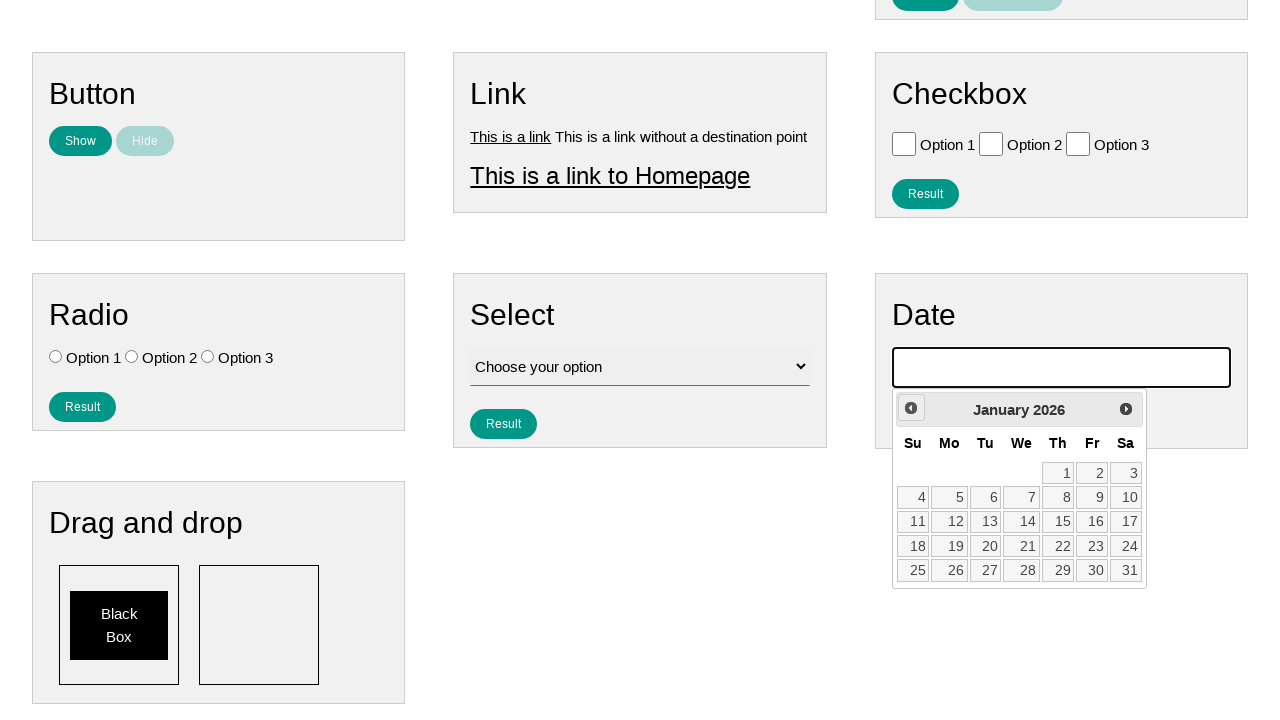

Clicked previous button to navigate to earlier month (iteration 2/10) at (911, 408) on xpath=//span[text()='Prev']
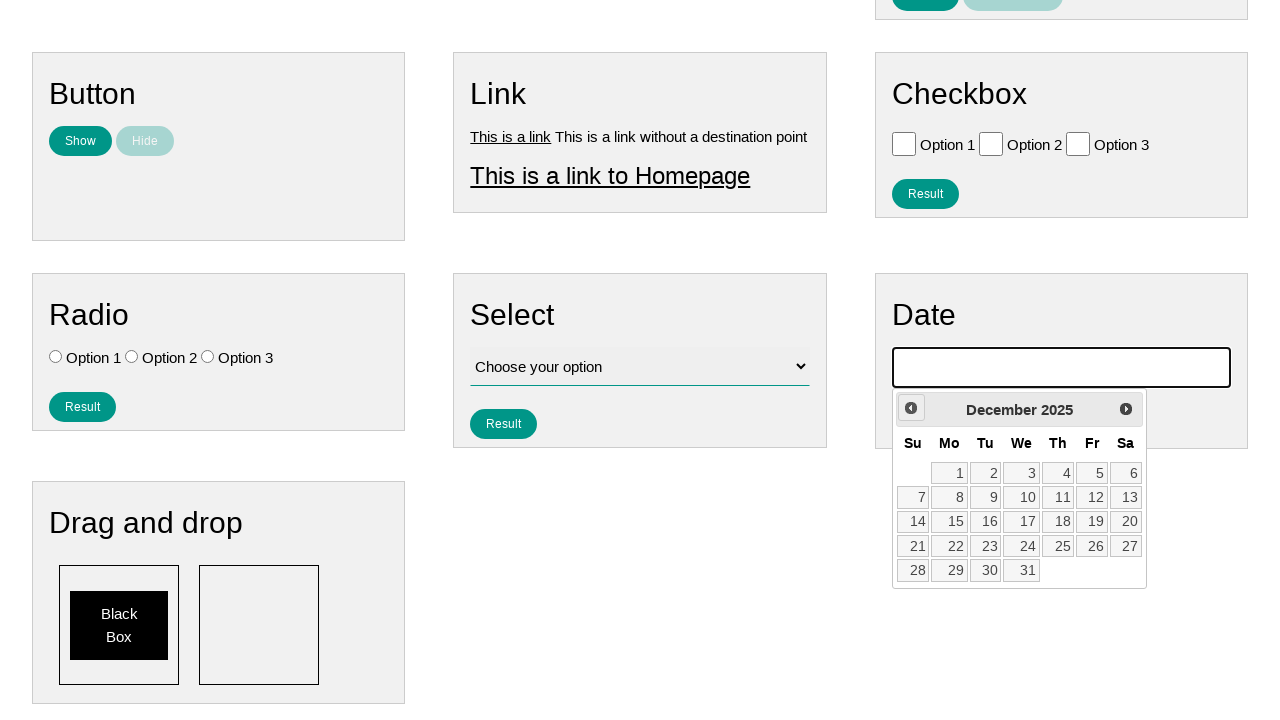

Clicked previous button to navigate to earlier month (iteration 3/10) at (911, 408) on xpath=//span[text()='Prev']
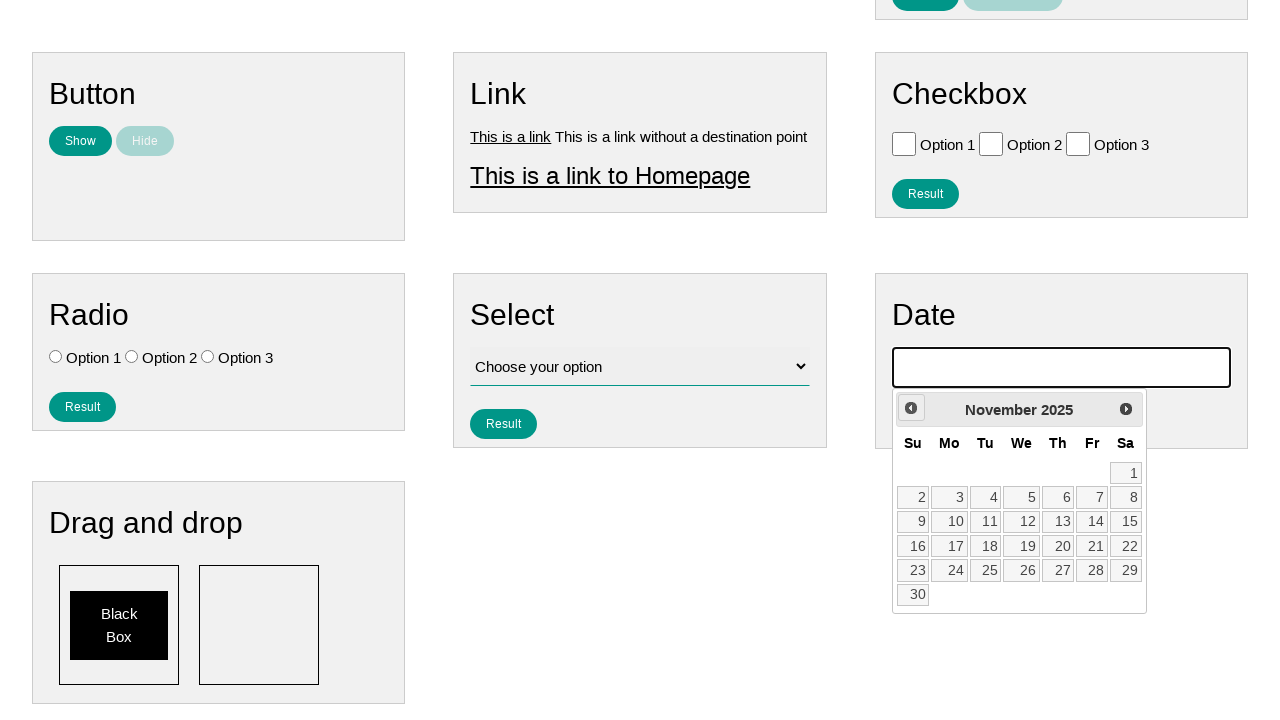

Clicked previous button to navigate to earlier month (iteration 4/10) at (911, 408) on xpath=//span[text()='Prev']
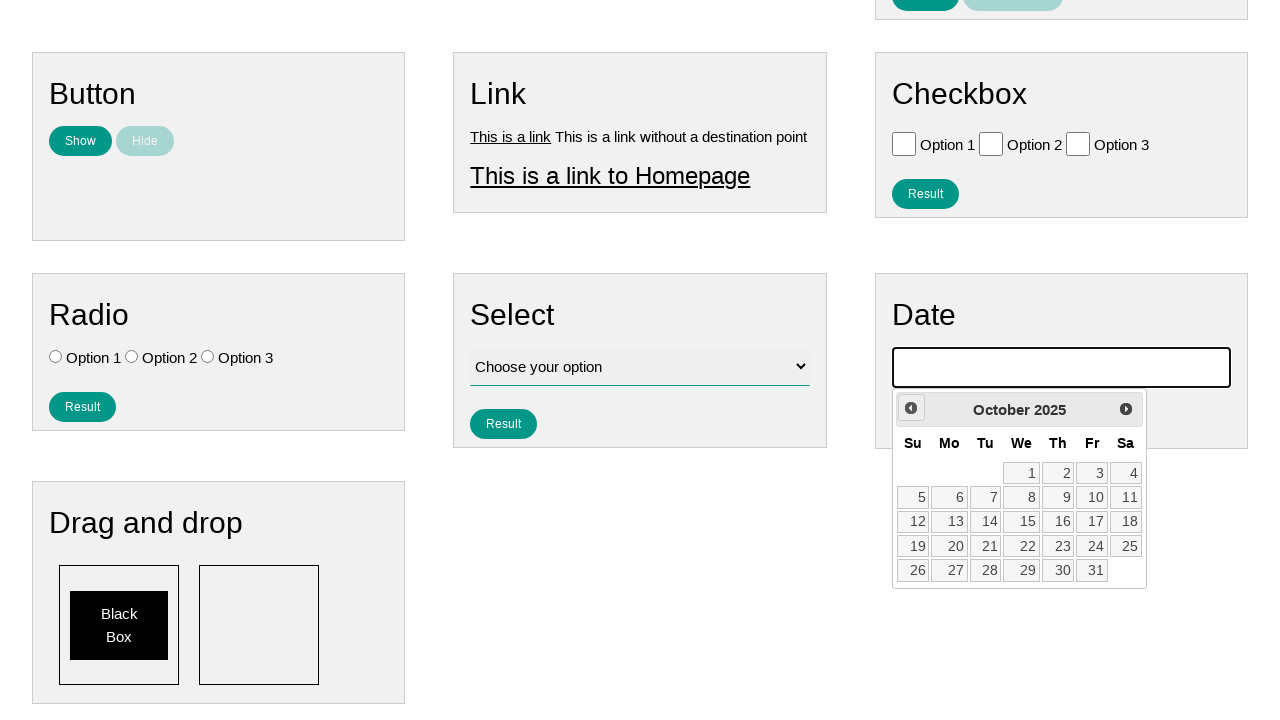

Clicked previous button to navigate to earlier month (iteration 5/10) at (911, 408) on xpath=//span[text()='Prev']
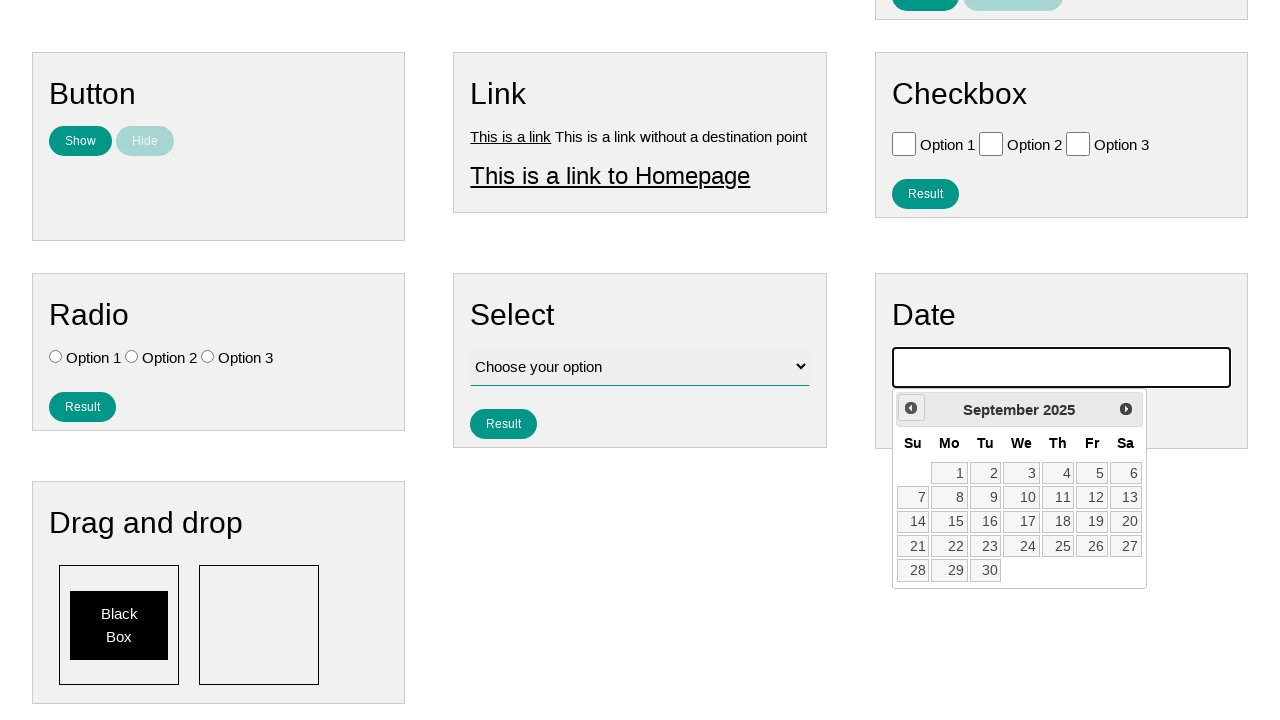

Clicked previous button to navigate to earlier month (iteration 6/10) at (911, 408) on xpath=//span[text()='Prev']
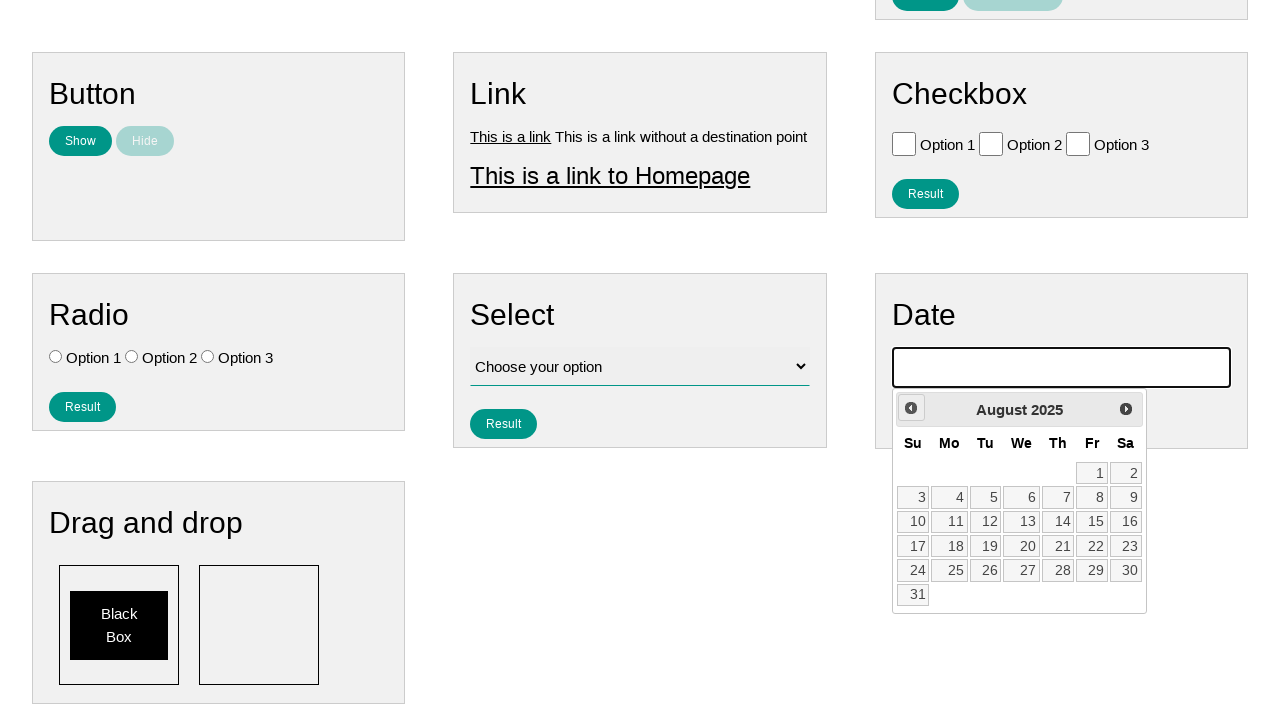

Clicked previous button to navigate to earlier month (iteration 7/10) at (911, 408) on xpath=//span[text()='Prev']
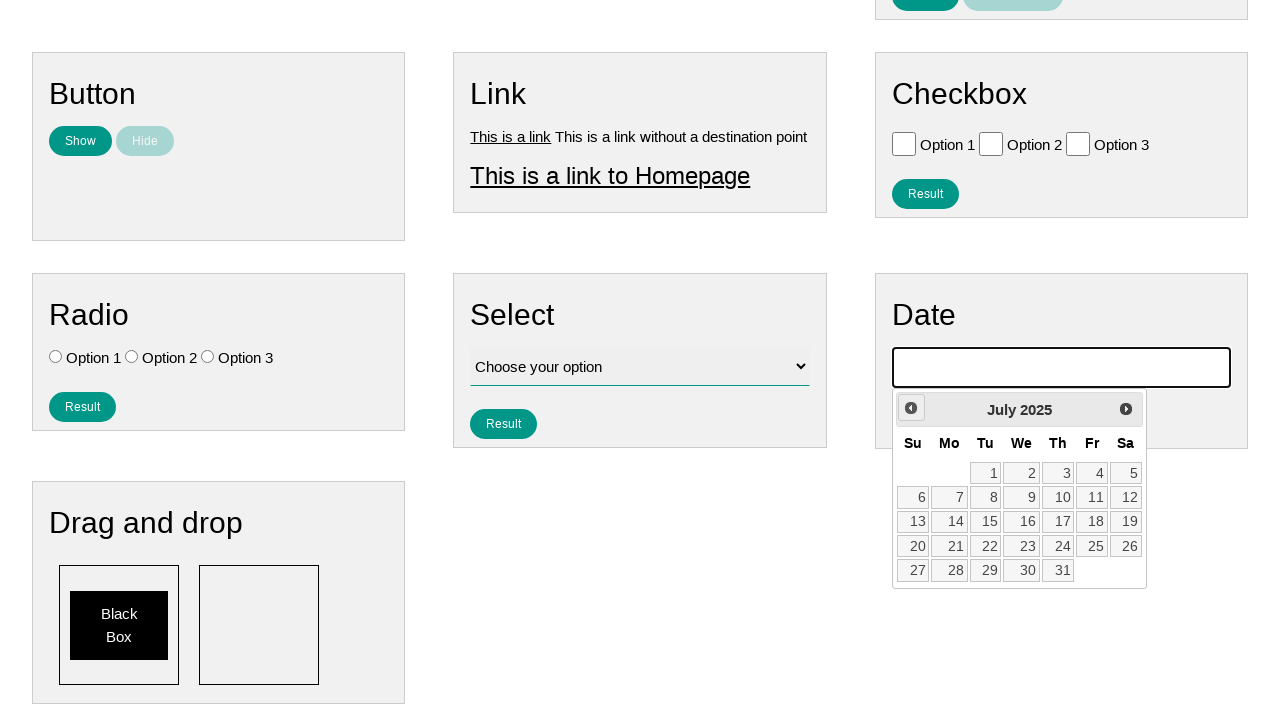

Clicked previous button to navigate to earlier month (iteration 8/10) at (911, 408) on xpath=//span[text()='Prev']
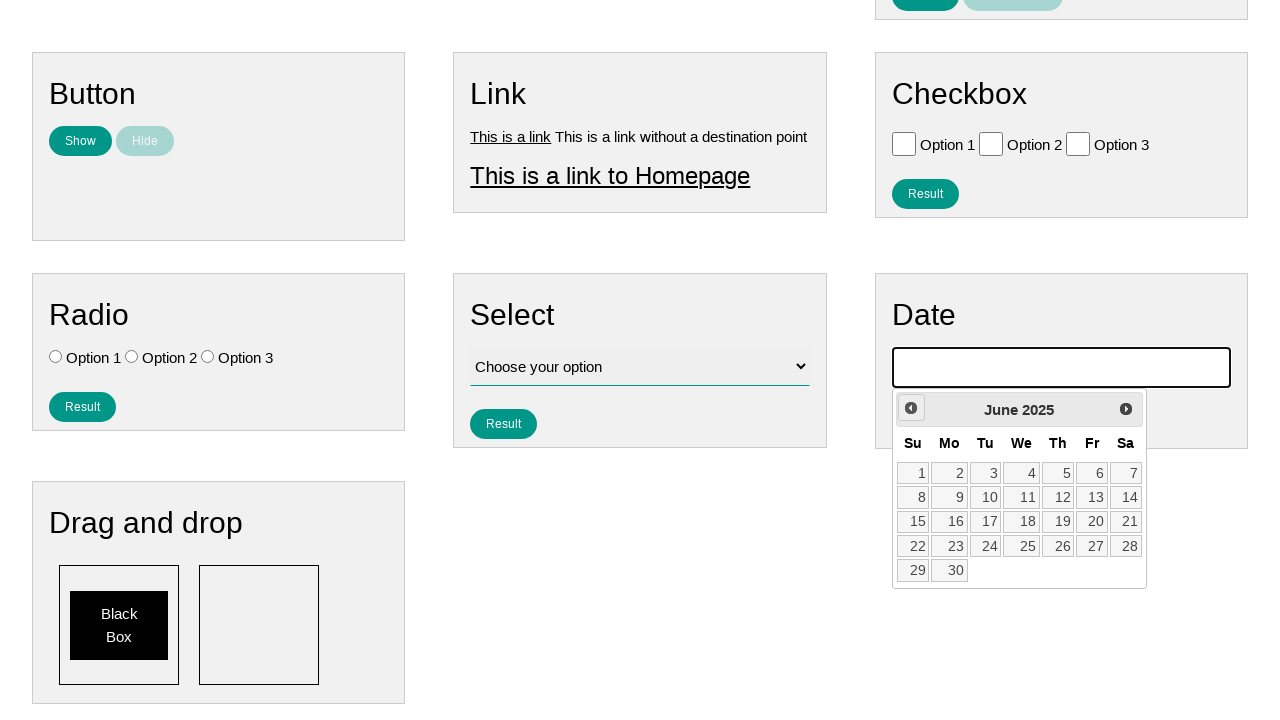

Clicked previous button to navigate to earlier month (iteration 9/10) at (911, 408) on xpath=//span[text()='Prev']
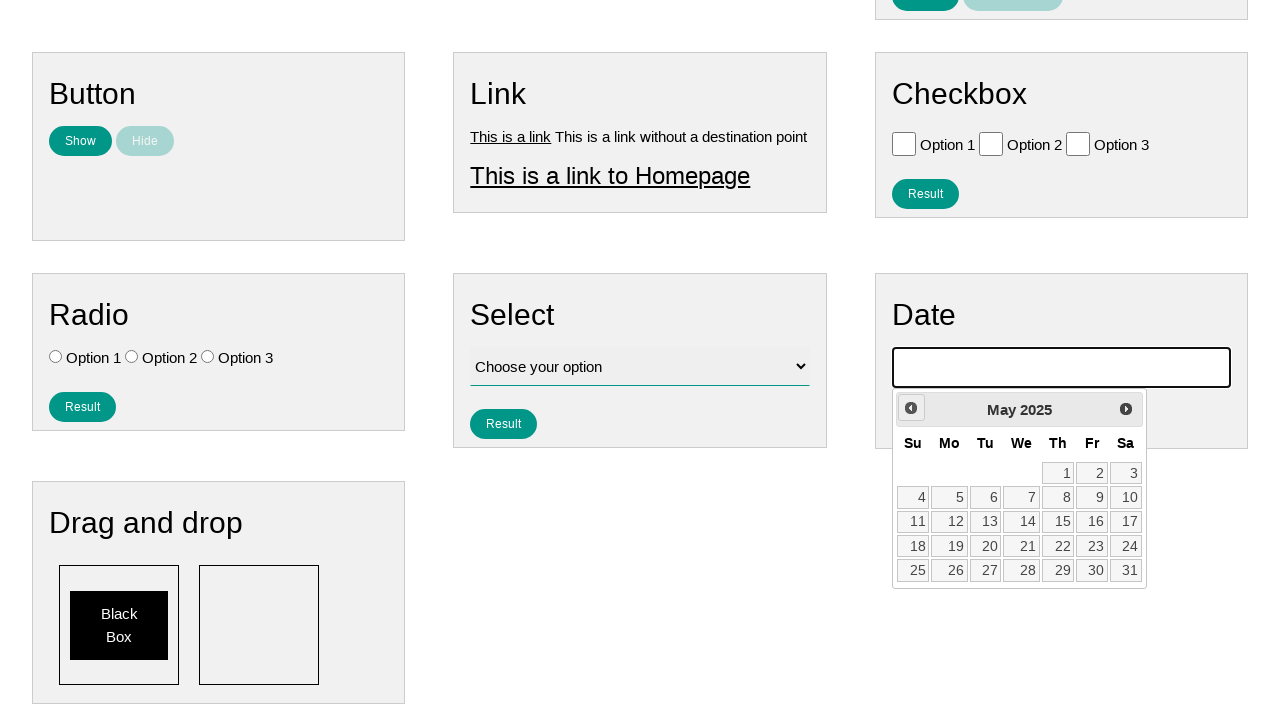

Clicked previous button to navigate to earlier month (iteration 10/10) at (911, 408) on xpath=//span[text()='Prev']
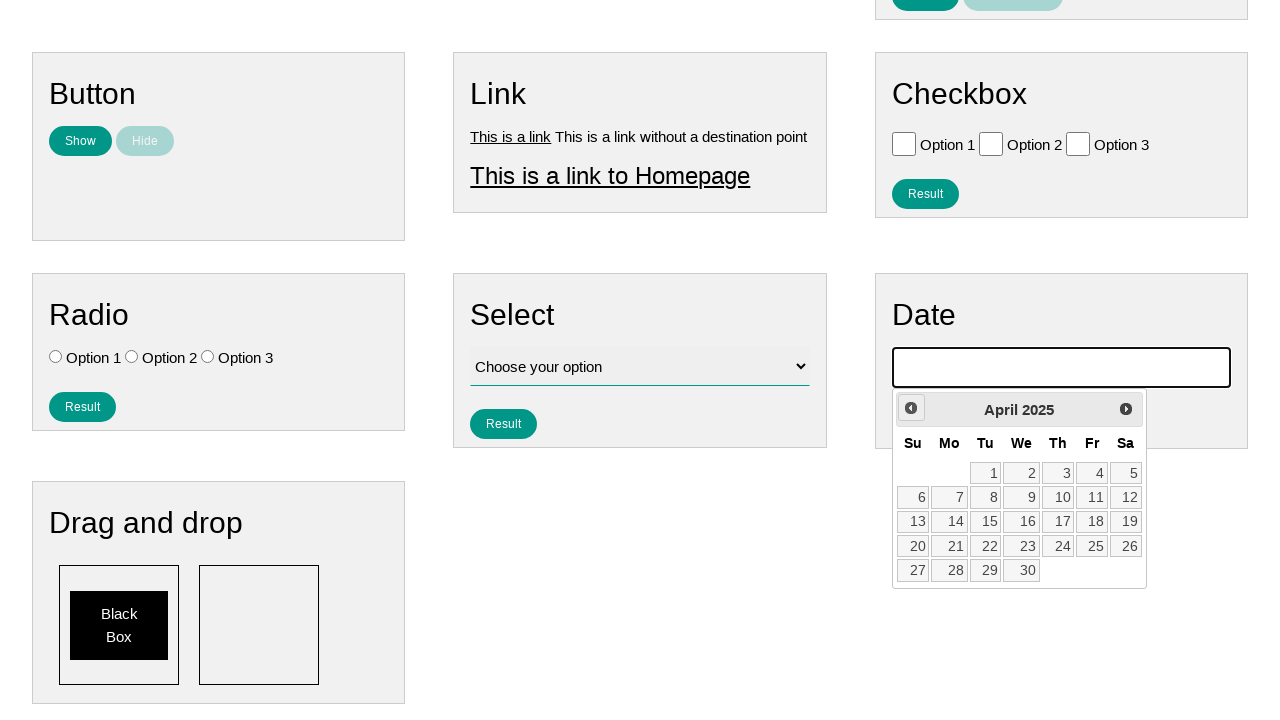

Selected day 15 from the calendar at (986, 522) on xpath=//a[text()='15']
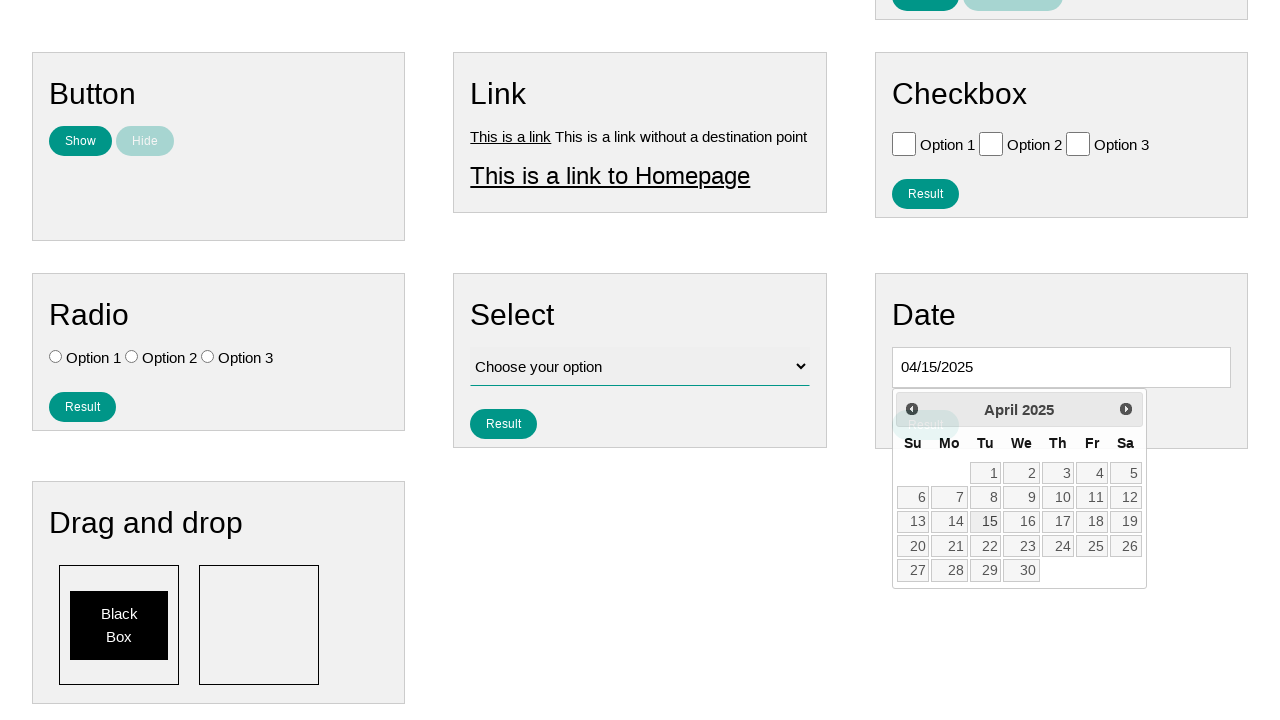

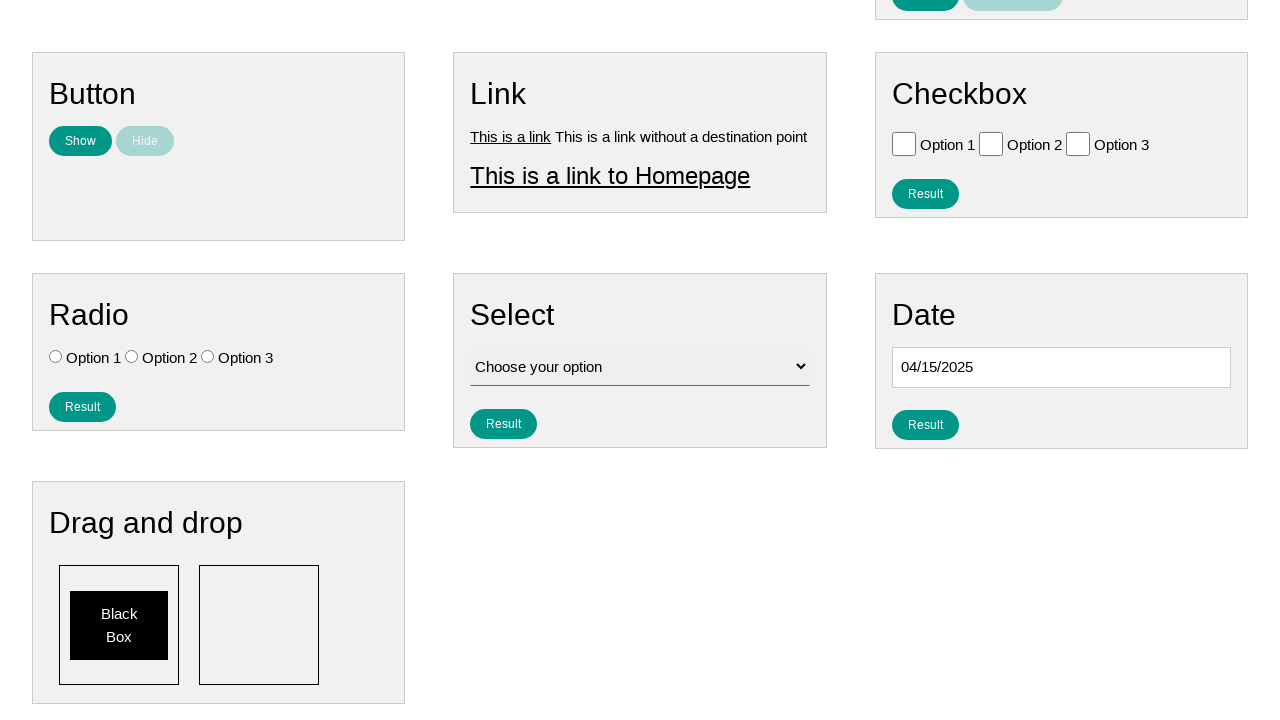